Tests that the text input field is cleared after adding a todo item

Starting URL: https://demo.playwright.dev/todomvc

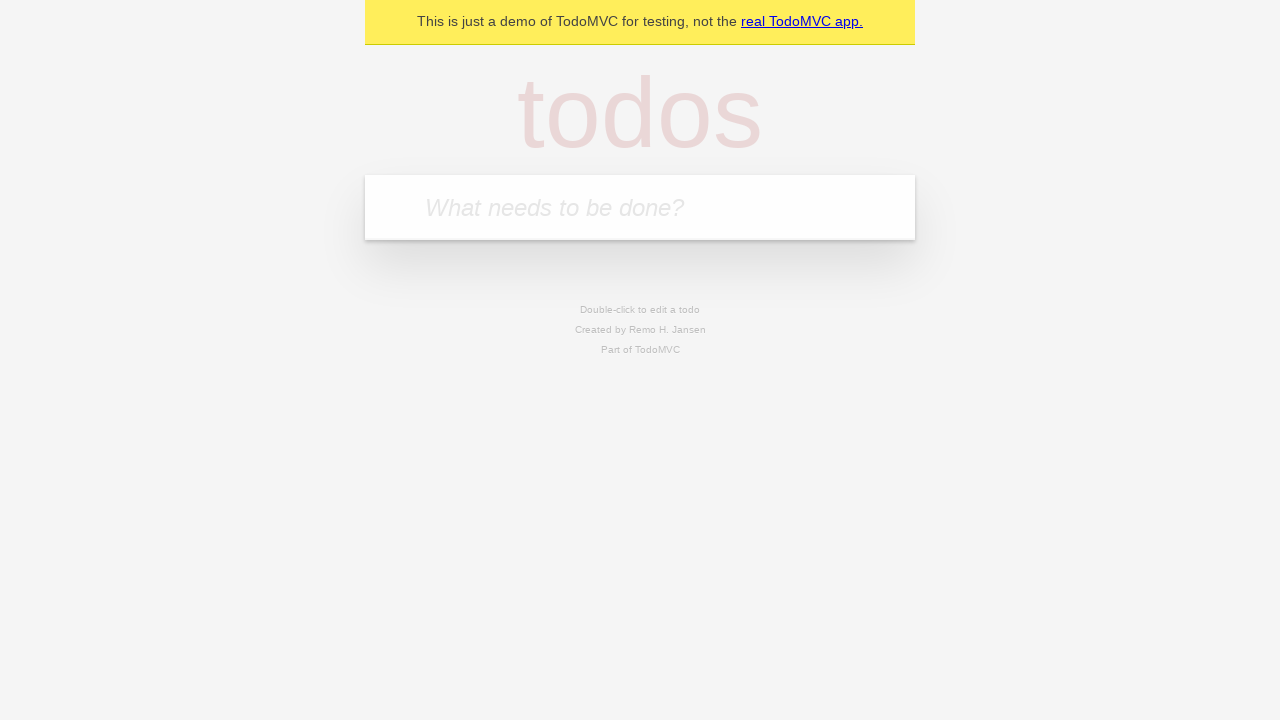

Filled text input field with 'buy some cheese' on internal:attr=[placeholder="What needs to be done?"i]
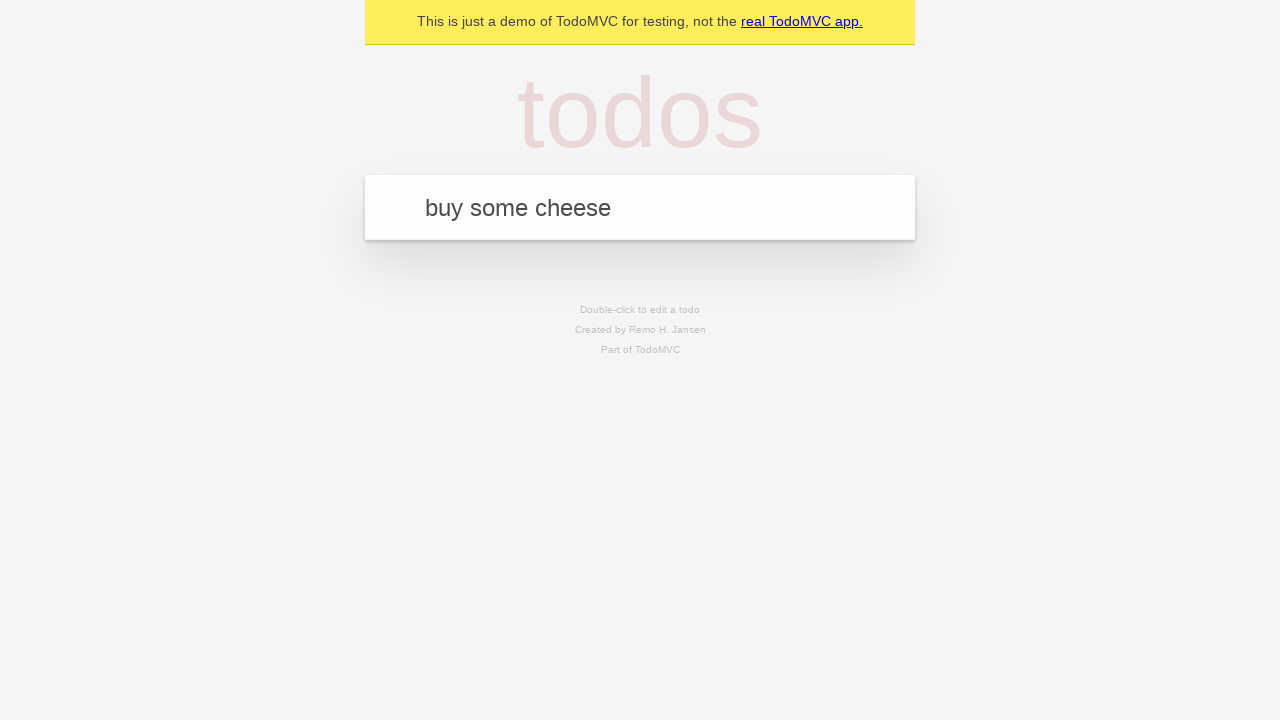

Pressed Enter to add the todo item on internal:attr=[placeholder="What needs to be done?"i]
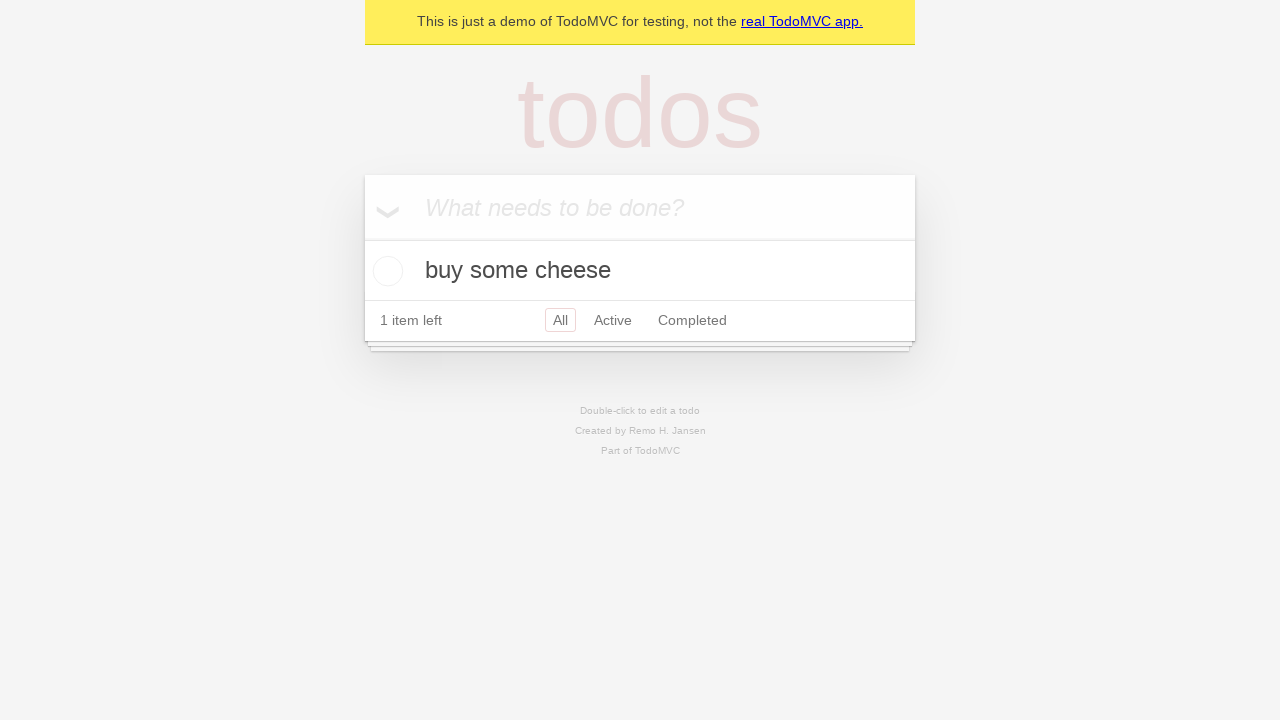

Verified todo item appeared in the list
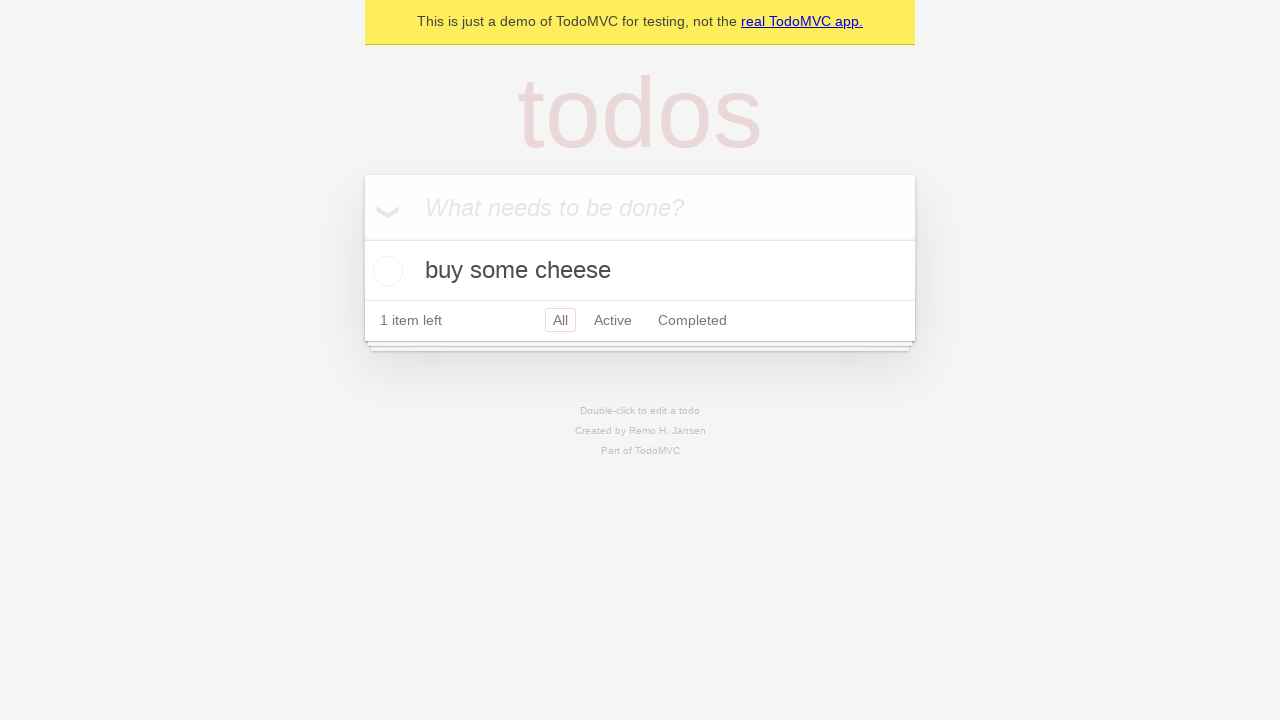

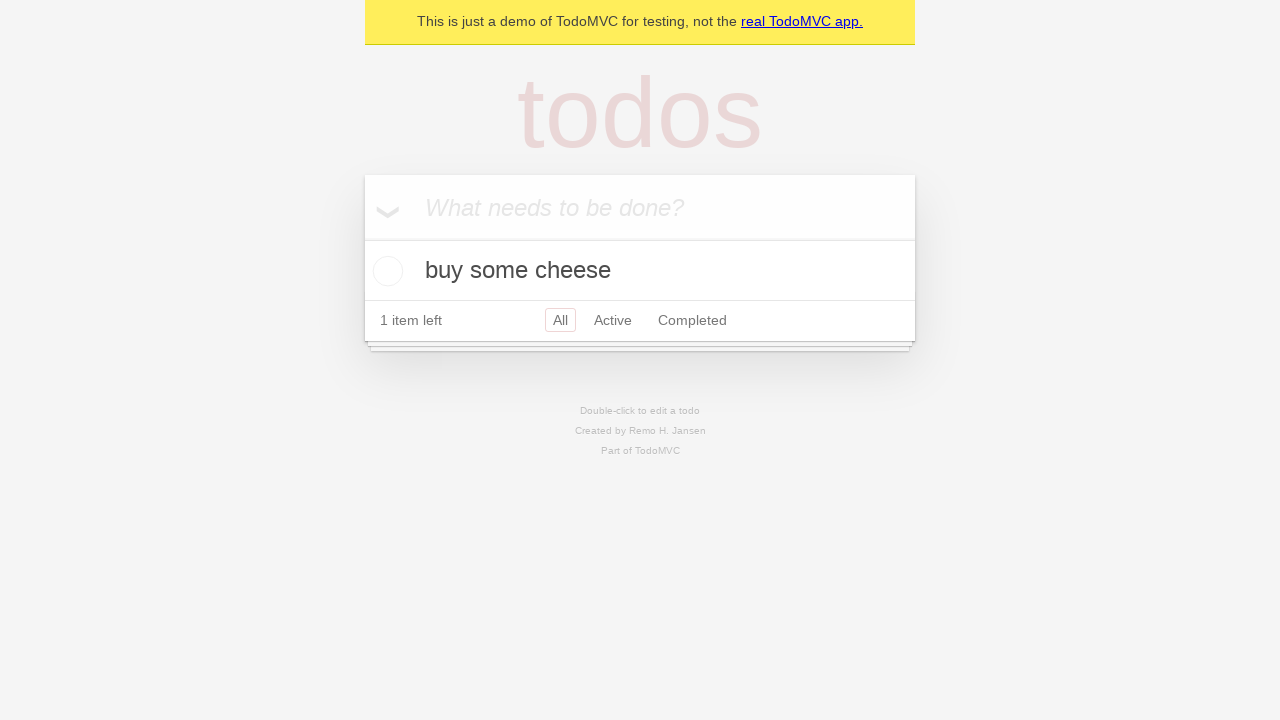